Navigates to eBay export page, rejects cookies, and attempts to click on a link with fluent wait

Starting URL: https://export.ebay.com/in/

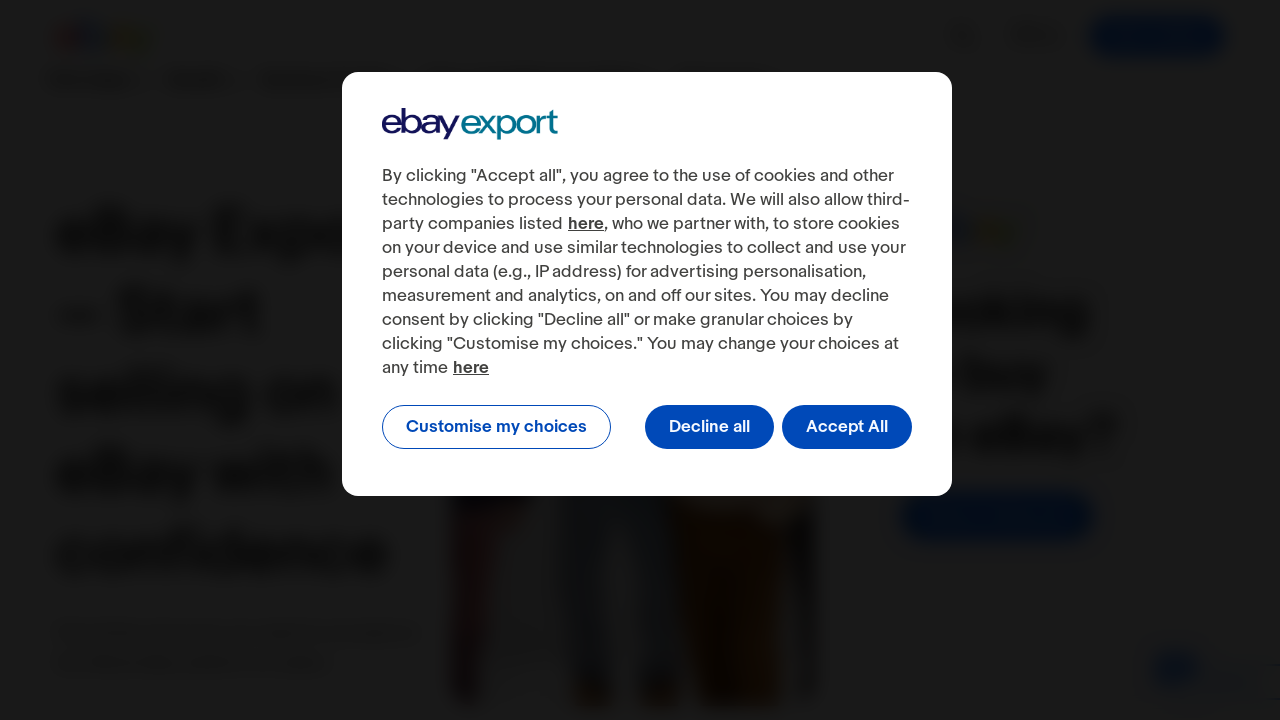

Clicked reject all cookies button at (710, 427) on //*[@id="onetrust-reject-all-handler"]
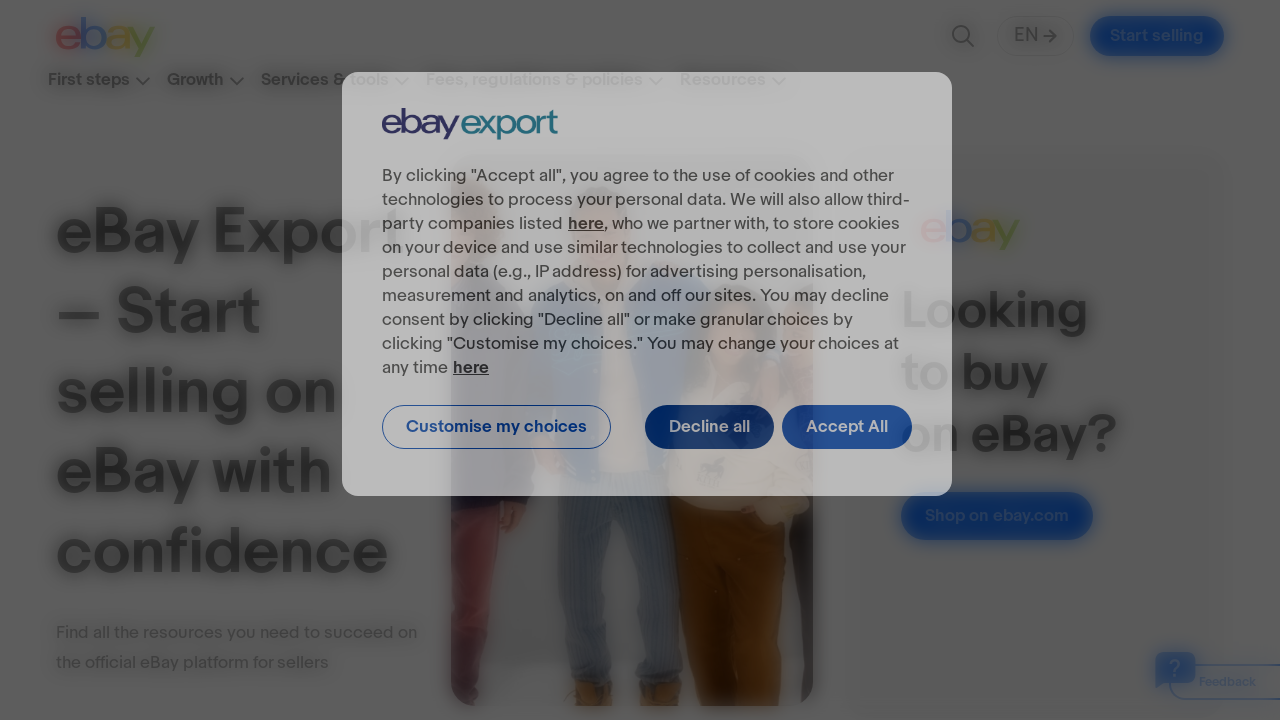

Link not found, verified page body loaded as fallback
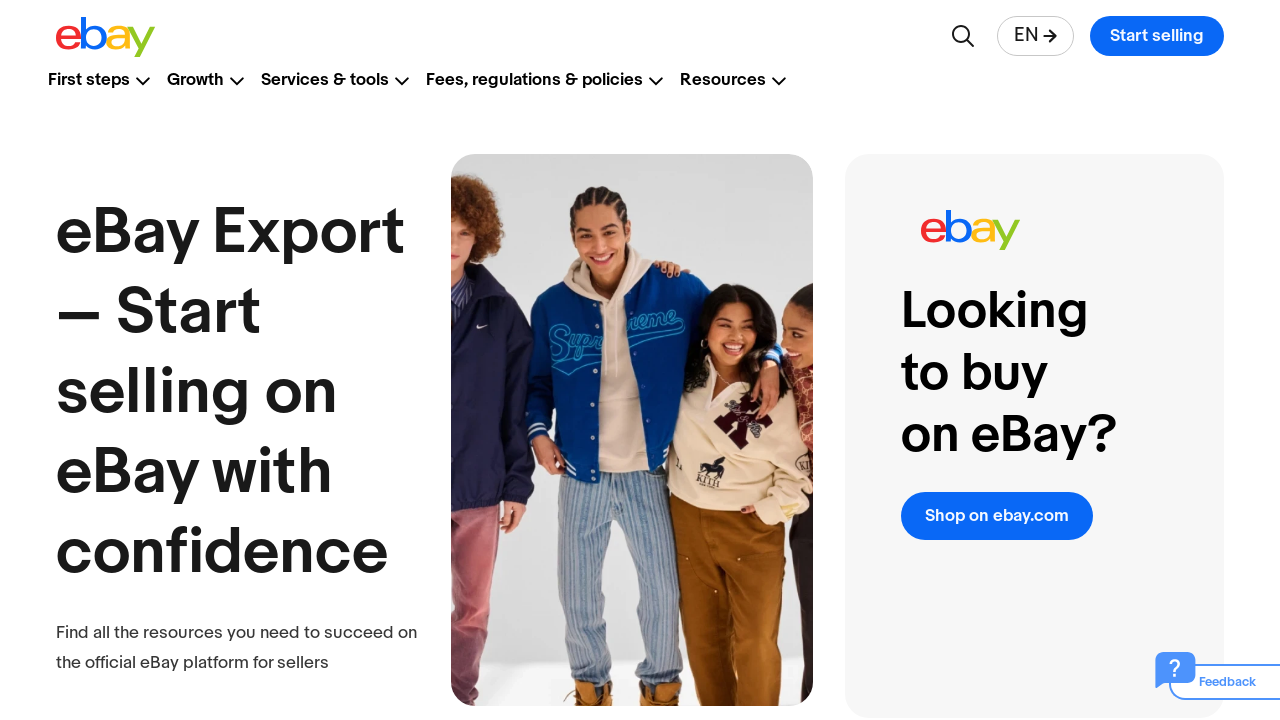

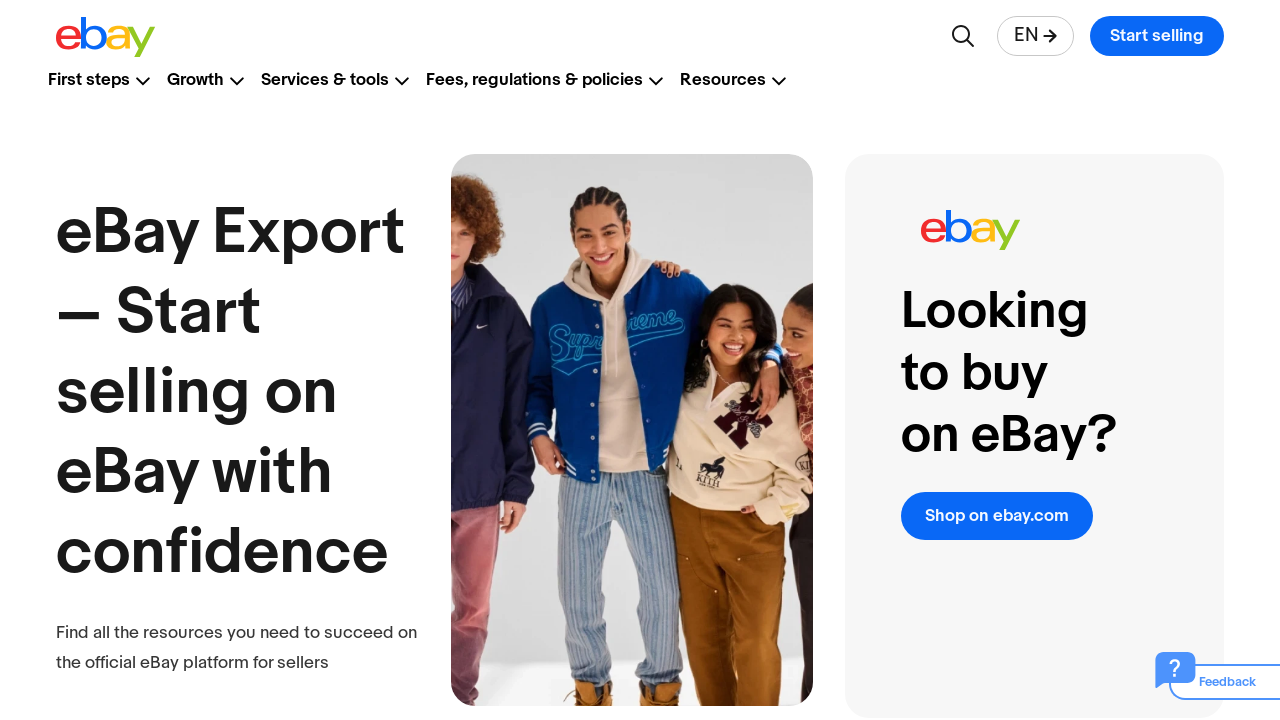